Fills out an auto insurance form by selecting various options including vehicle type, engine volume, region, driving experience, insurance period, and additional coverage

Starting URL: https://strahovator.com.ua/kupit_strahovku/avtocivilka_avtograzhdanka_osago_oscpv

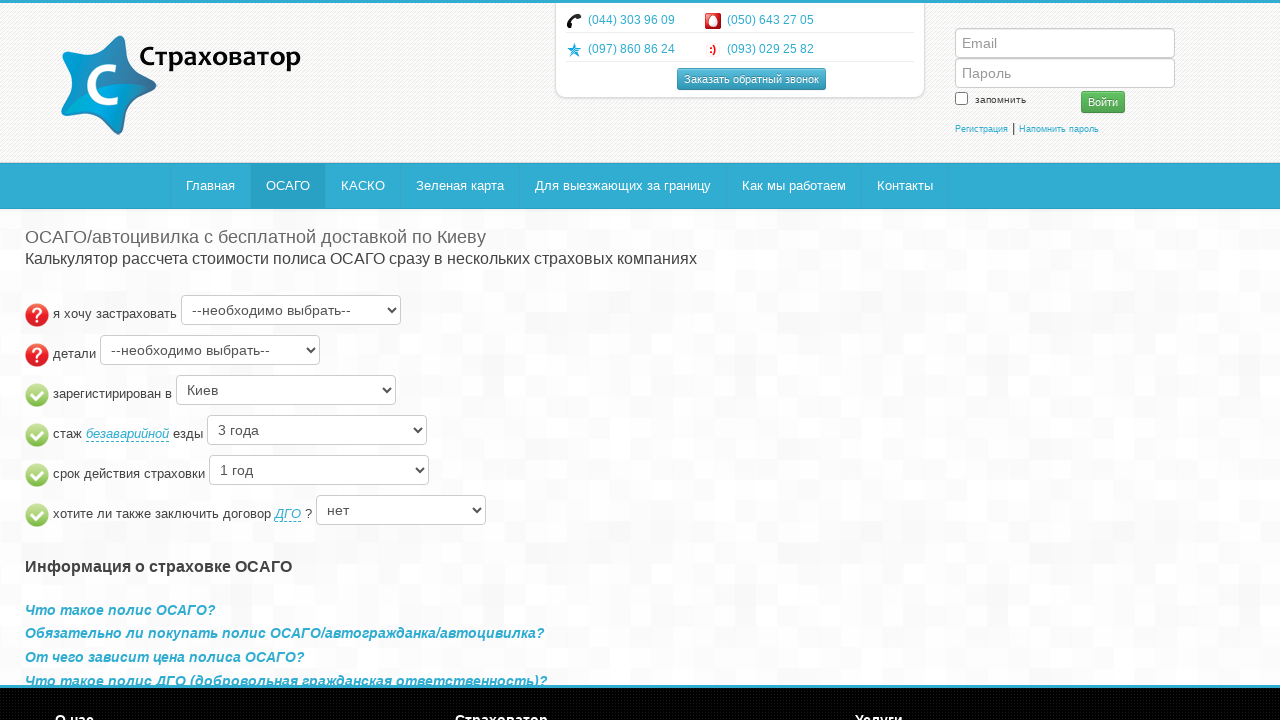

Selected vehicle type: motorcycle or scooter on #ts_type
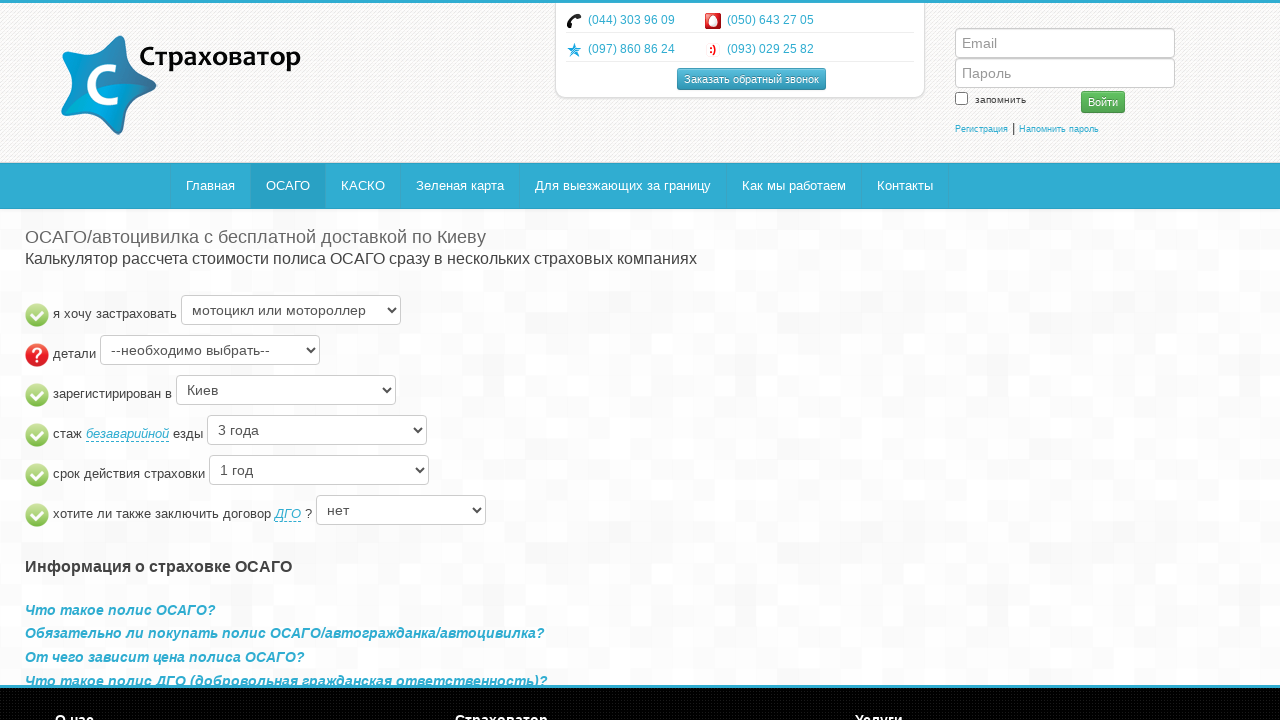

Selected engine volume: more than 300 cm³ on #ts_details_type
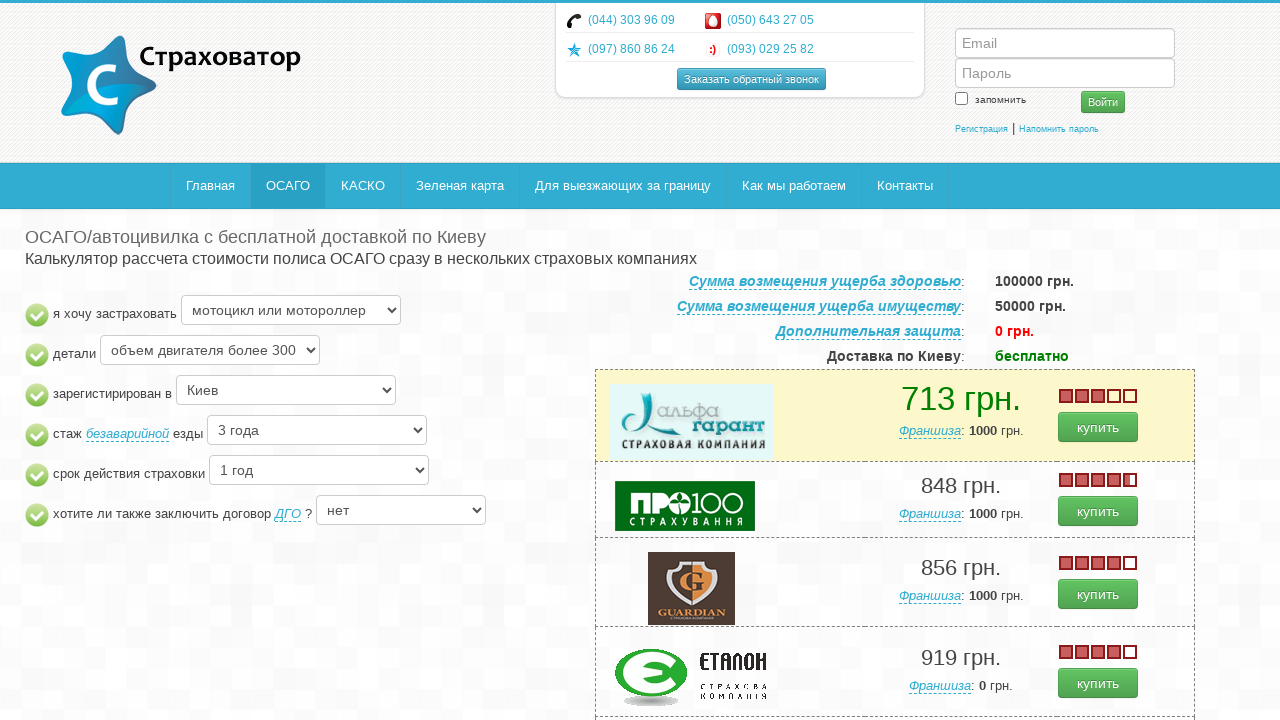

Selected region: Boryspil on #ts_zone
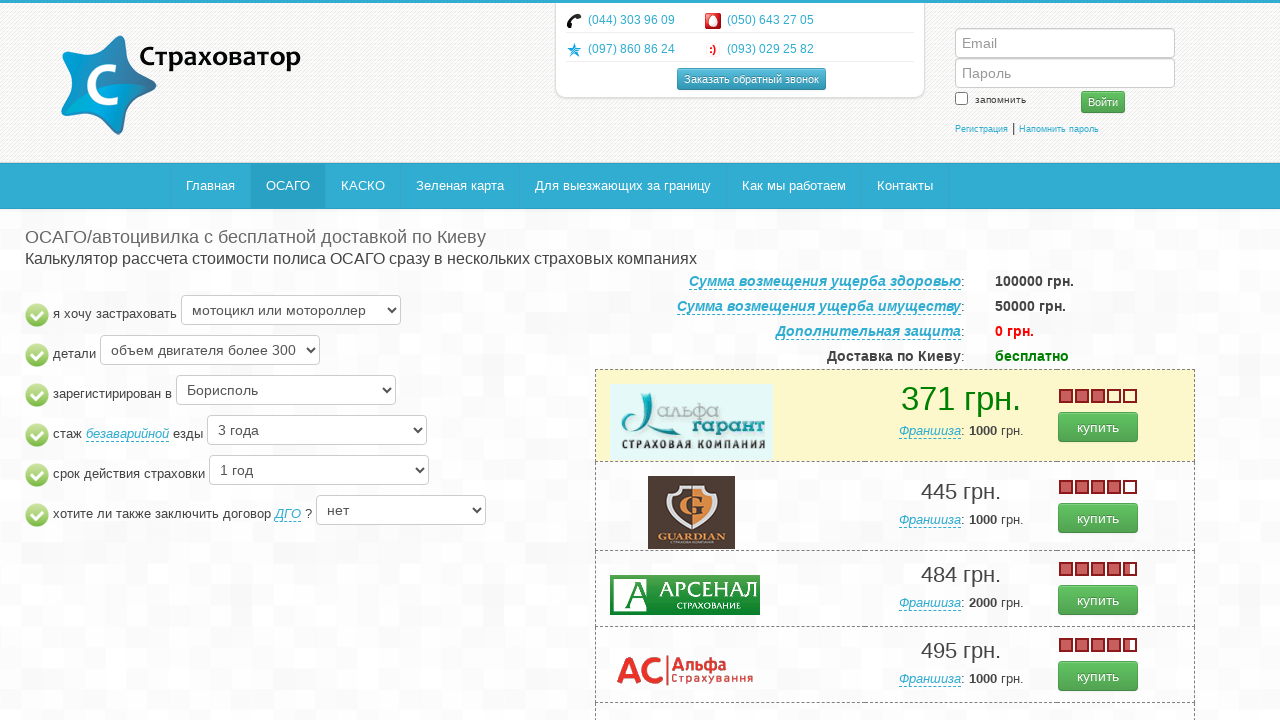

Selected driving experience: less than 1 year on #no_crash_years_qty
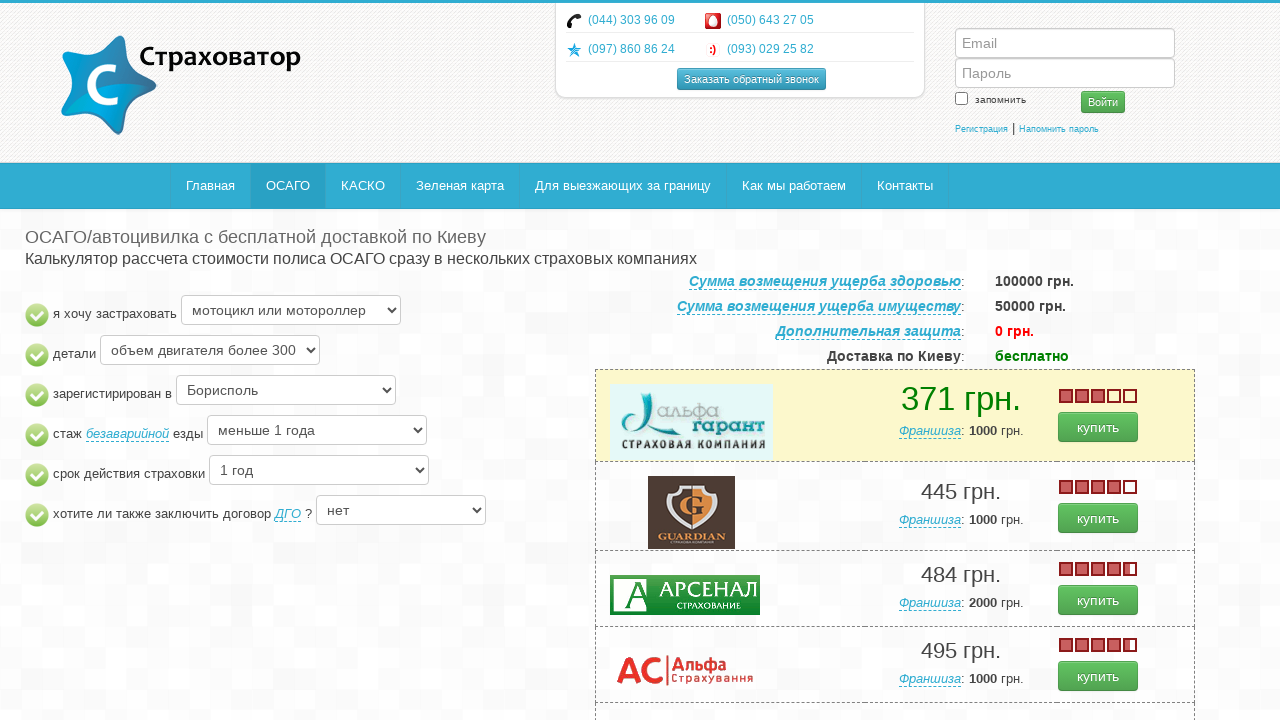

Selected insurance period: 7 months on #period
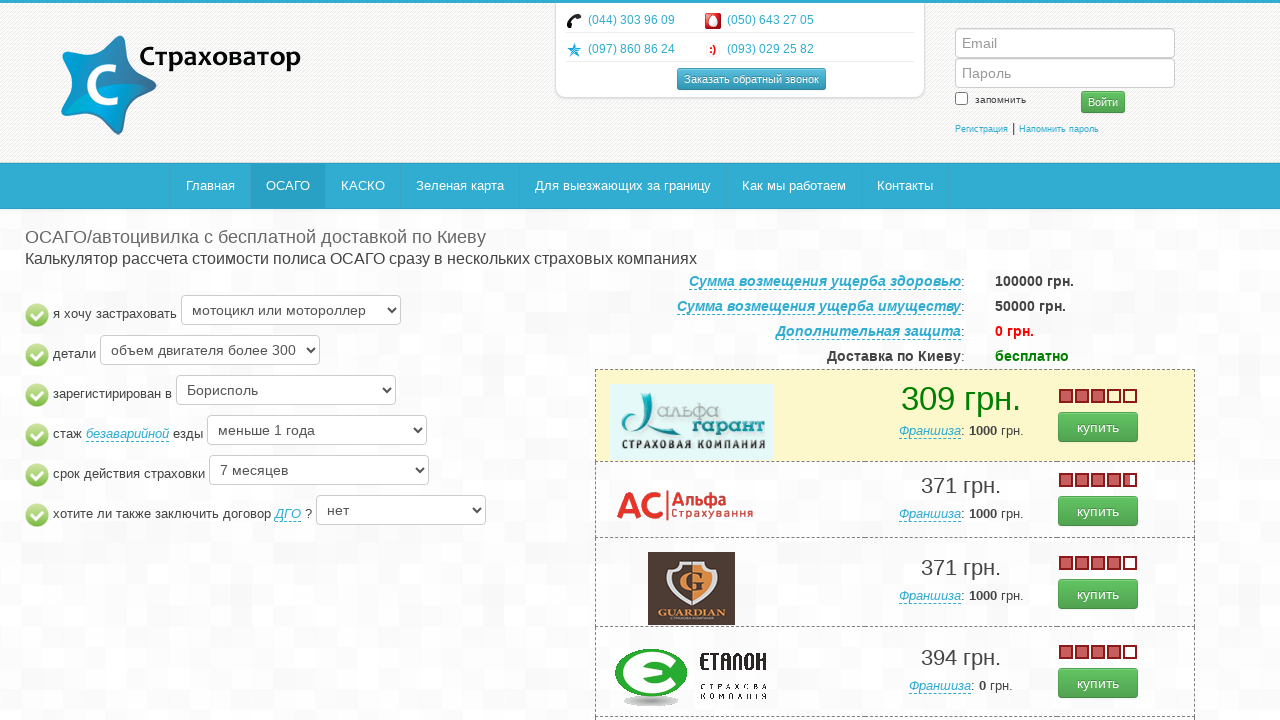

Selected additional coverage: yes, for 50,000 UAH on #dgo
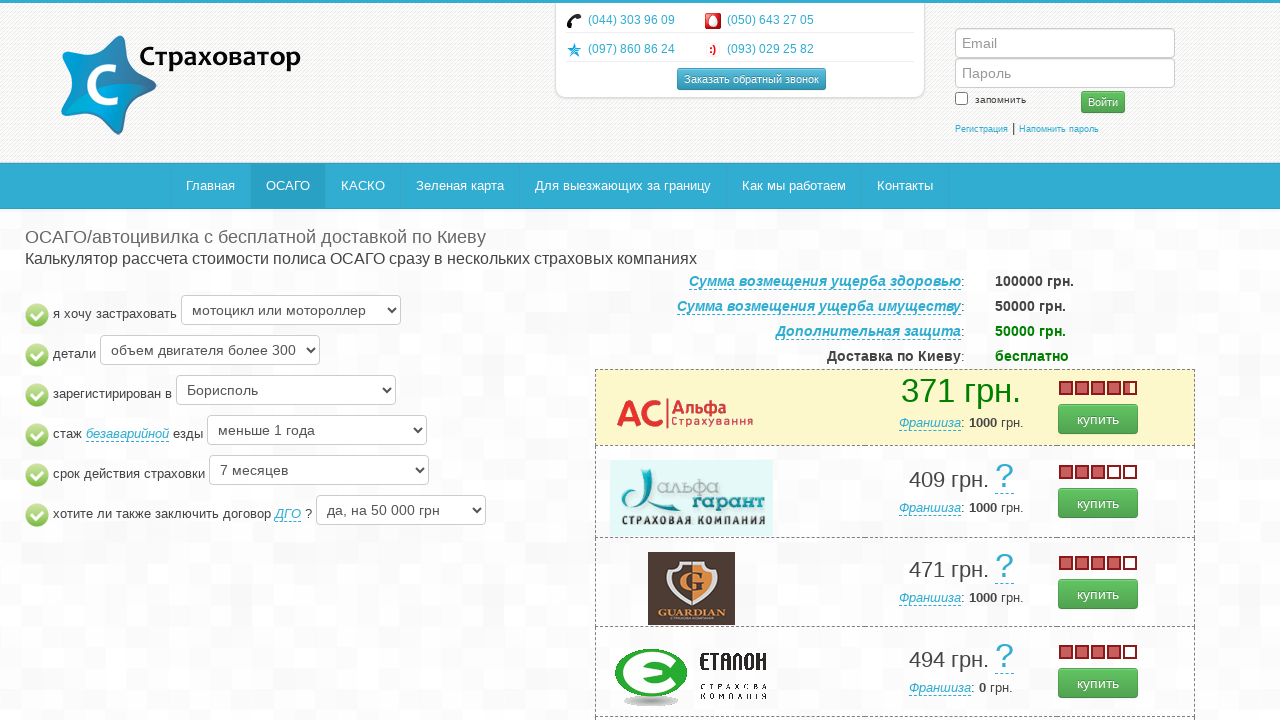

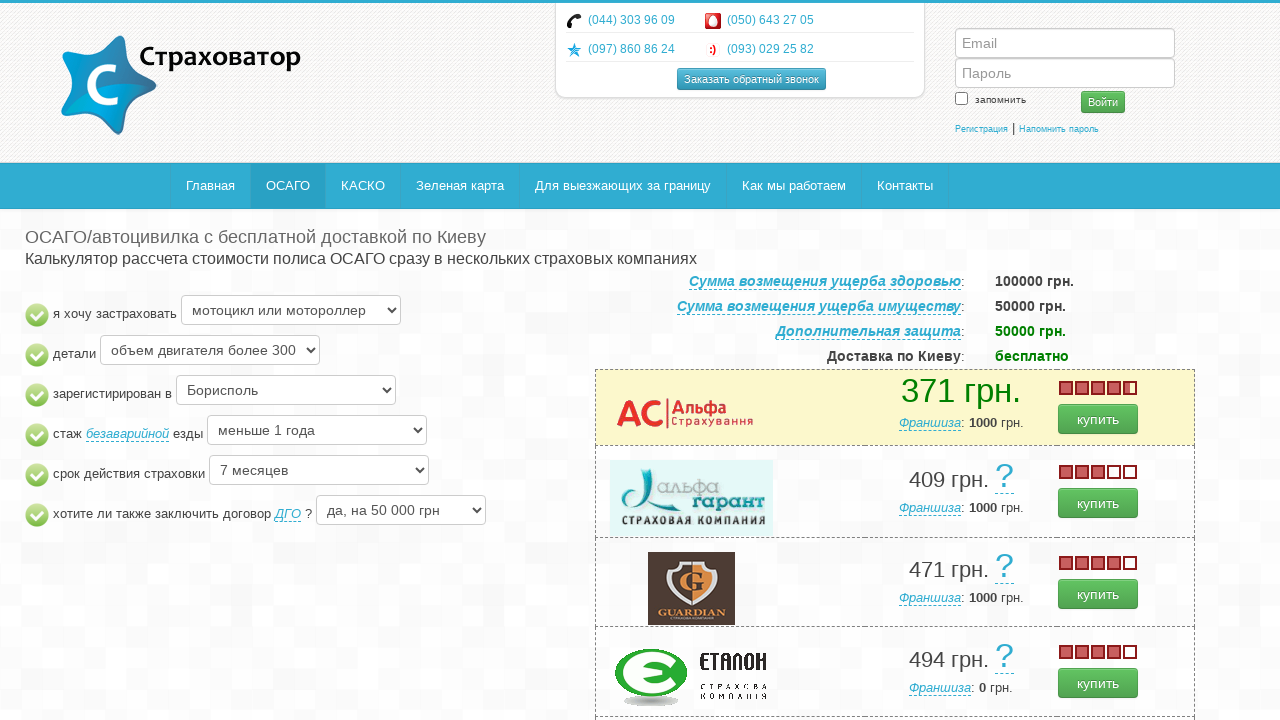